Tests browser navigation commands (back, forward, refresh) by navigating between two pages and using browser history controls.

Starting URL: https://demo.nopcommerce.com/register

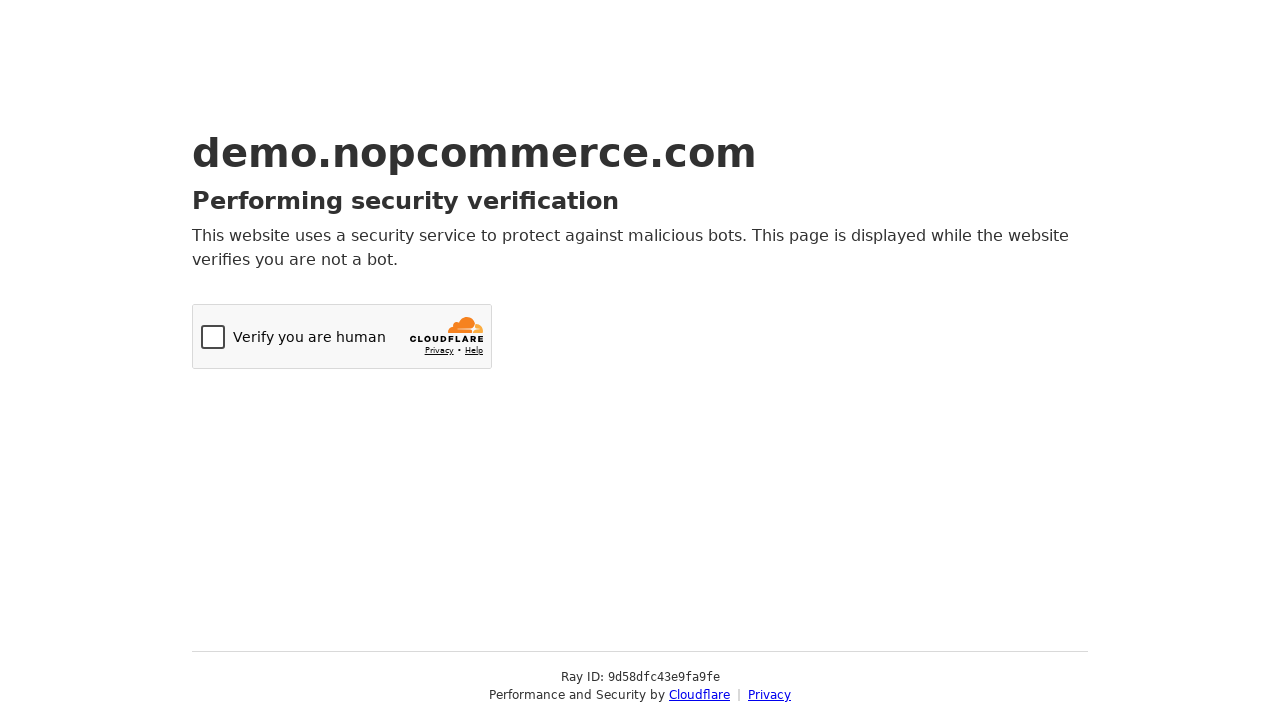

Navigated to OrangeHRM demo page
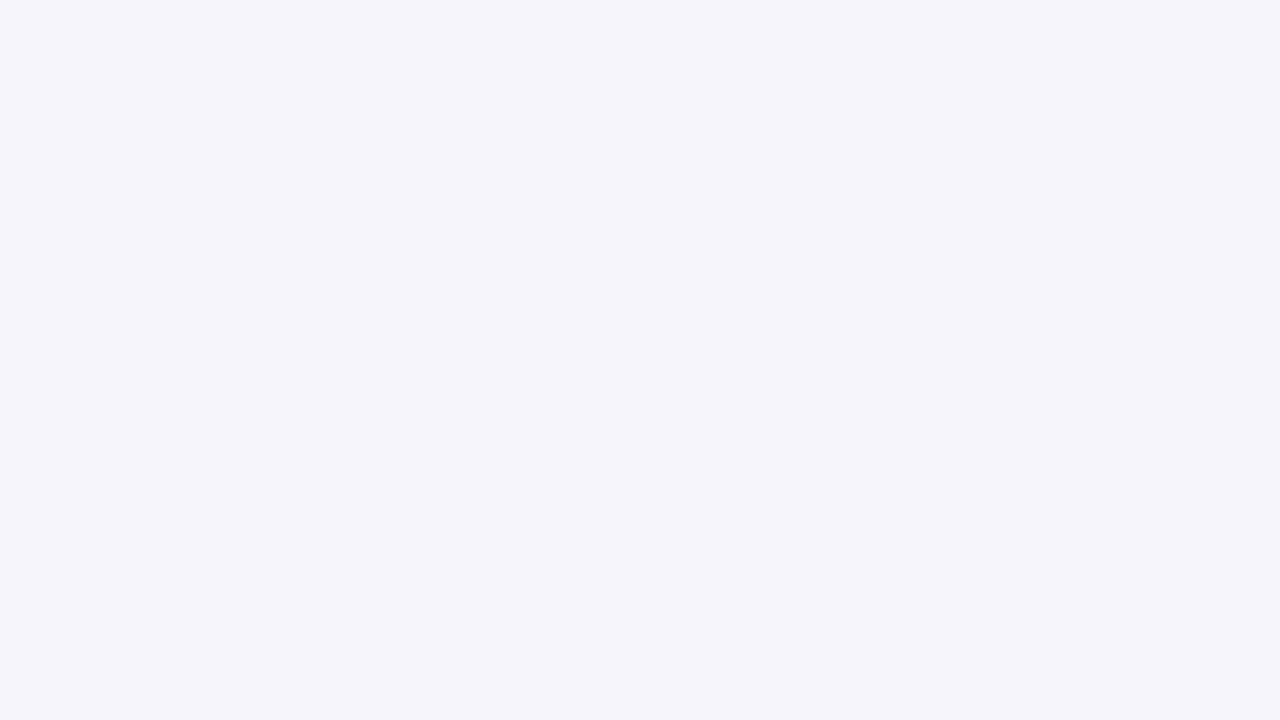

Navigated back to nopcommerce register page using browser back button
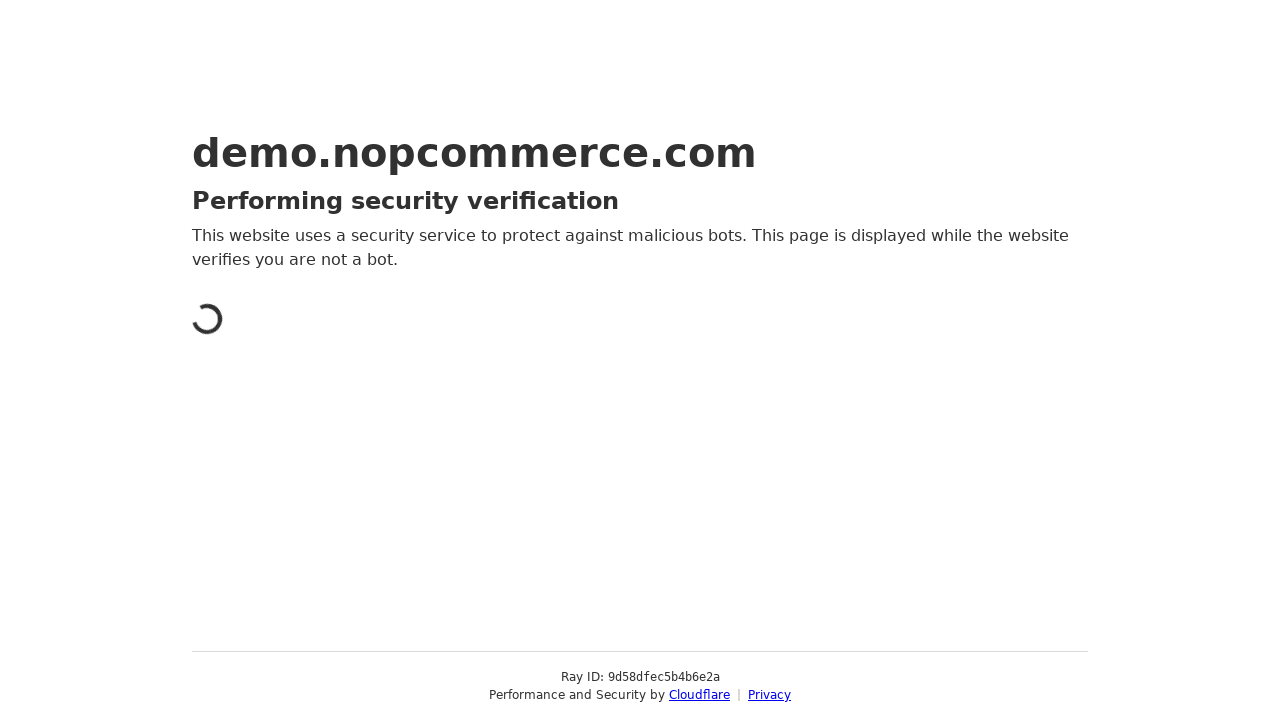

Waited for nopcommerce page to load (domcontentloaded)
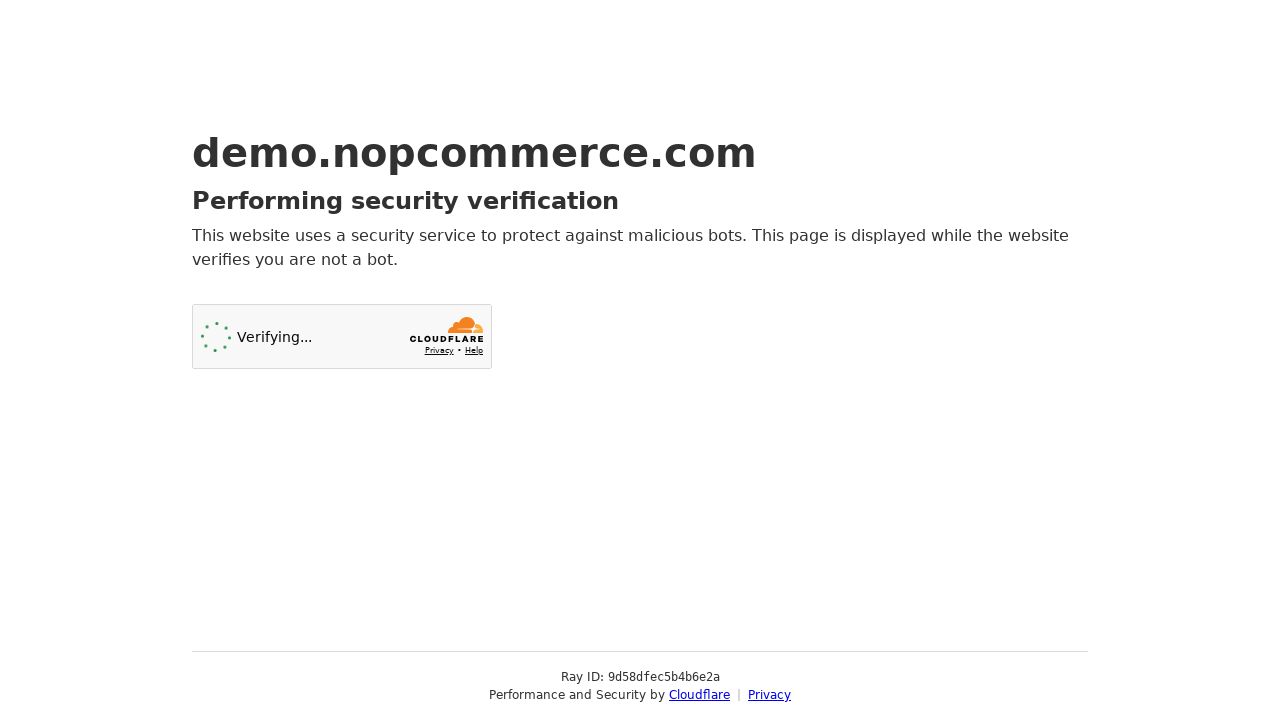

Navigated forward to OrangeHRM page using browser forward button
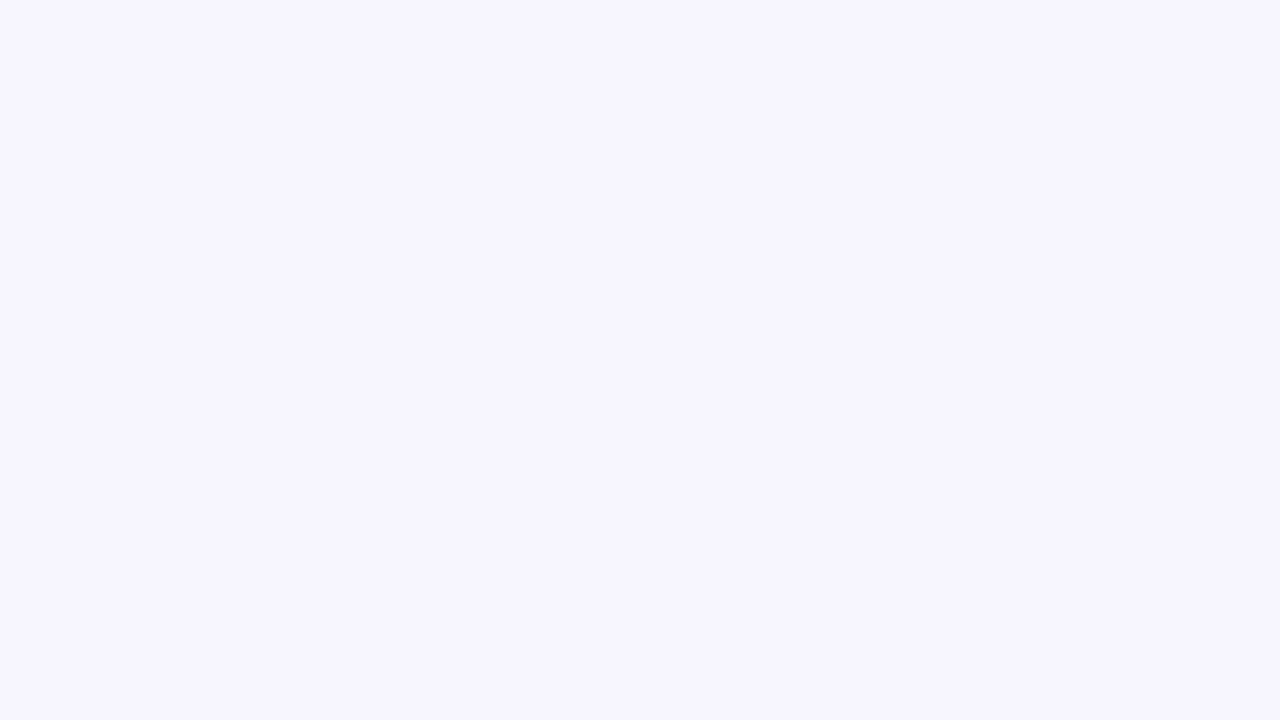

Waited for OrangeHRM page to load (domcontentloaded)
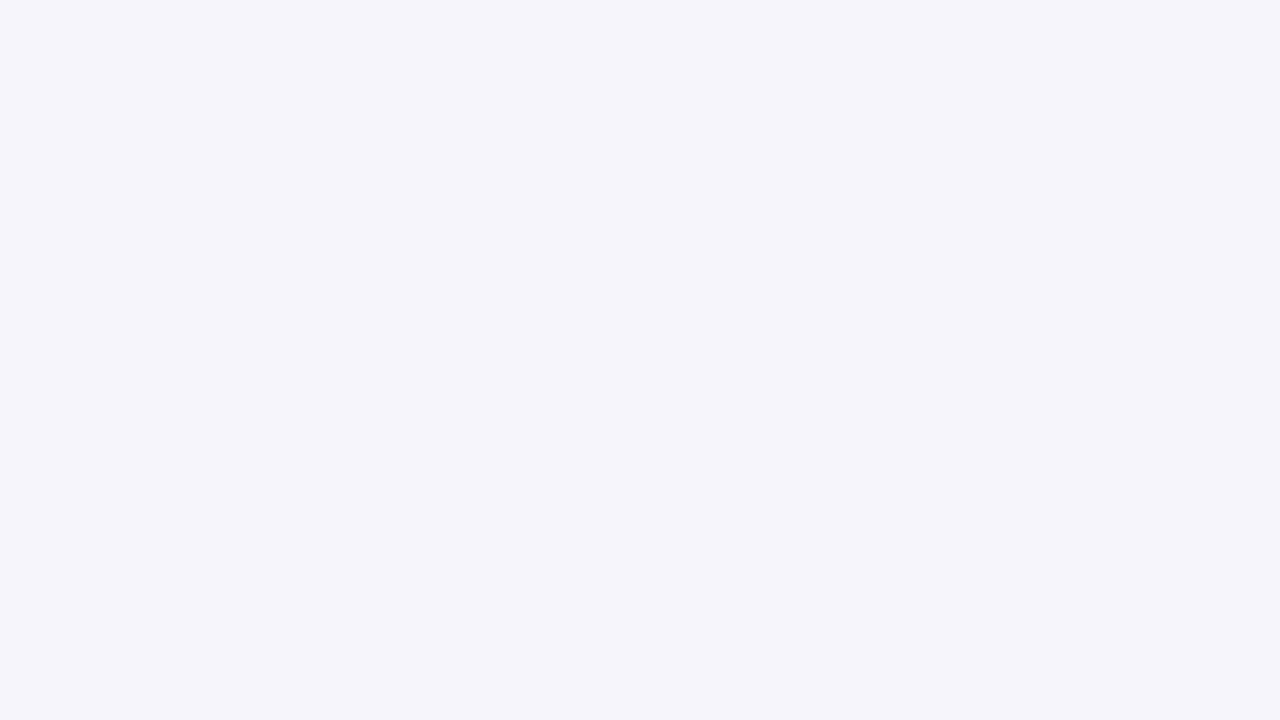

Refreshed the current OrangeHRM page
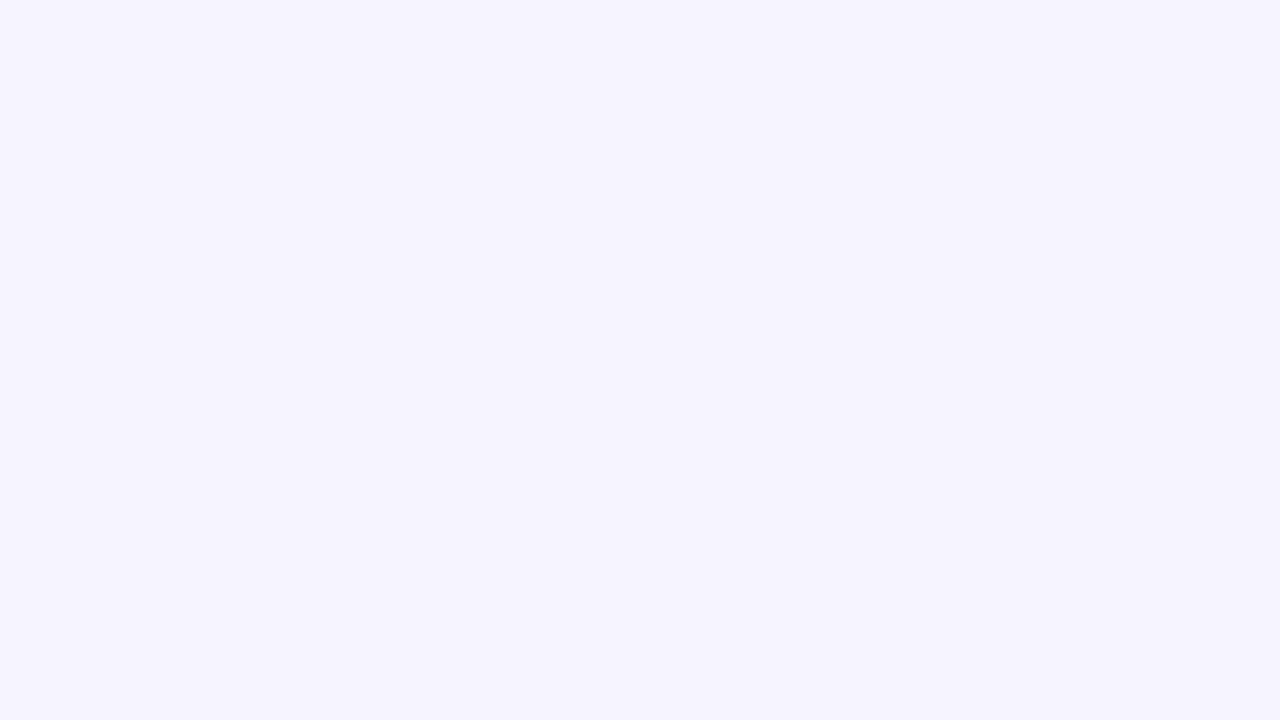

Waited for OrangeHRM page to load after refresh (domcontentloaded)
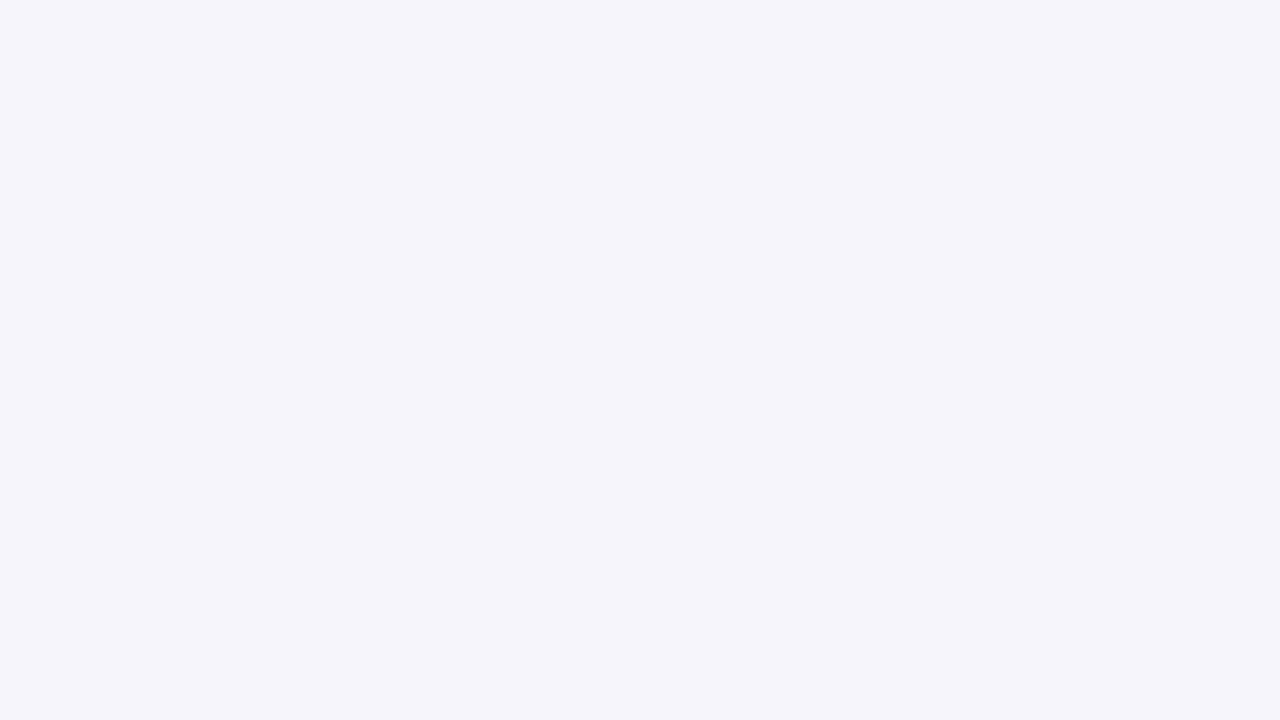

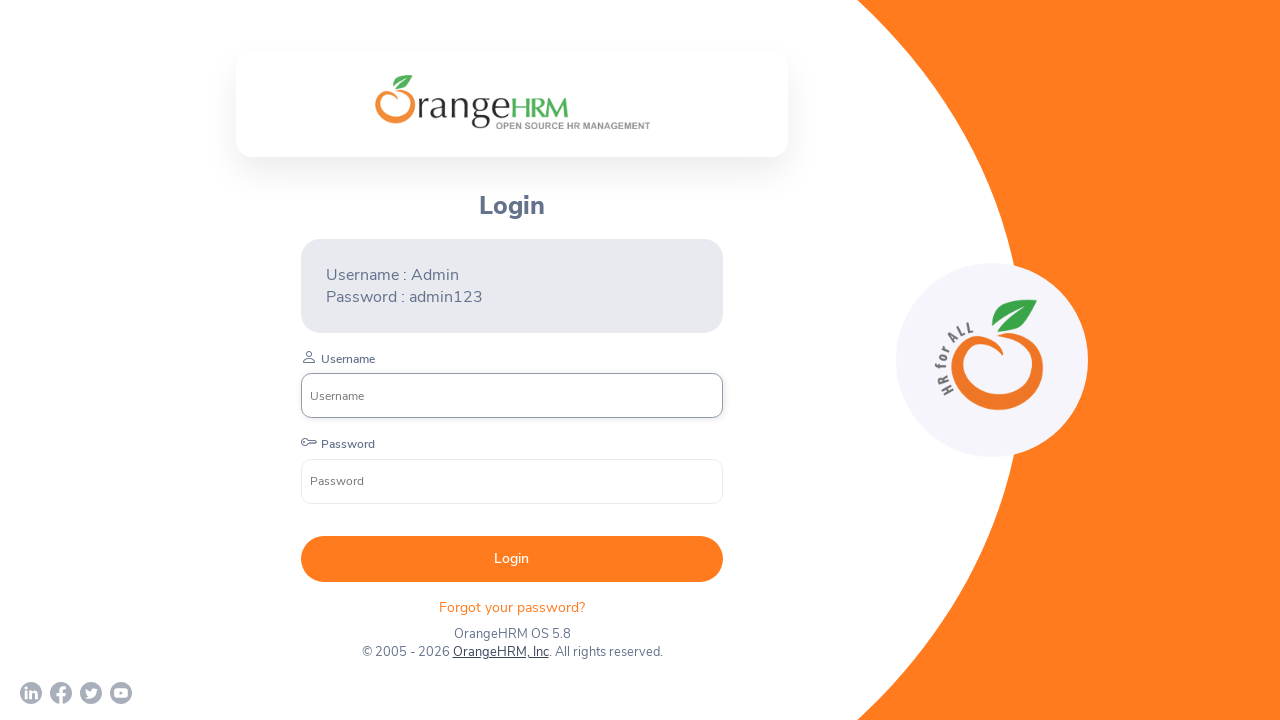